Tests password field with emoji characters at length of approximately 10

Starting URL: https://buggy.justtestit.org/register

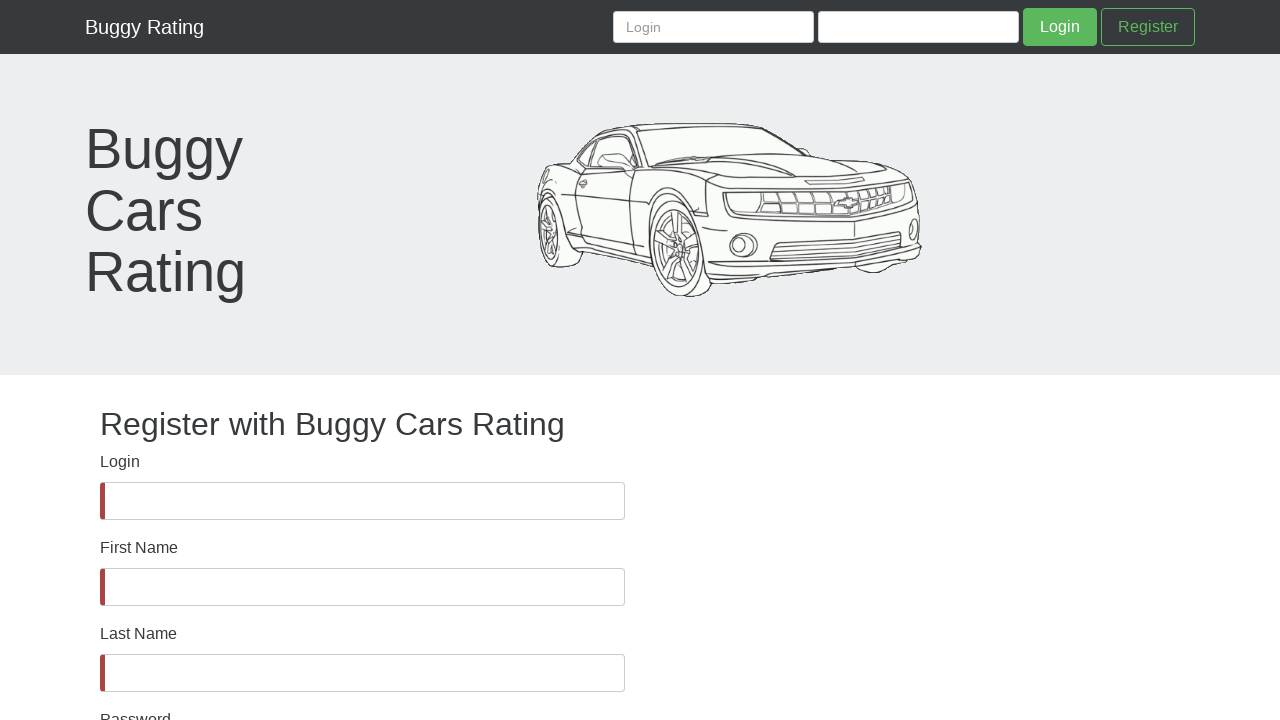

Password field is visible
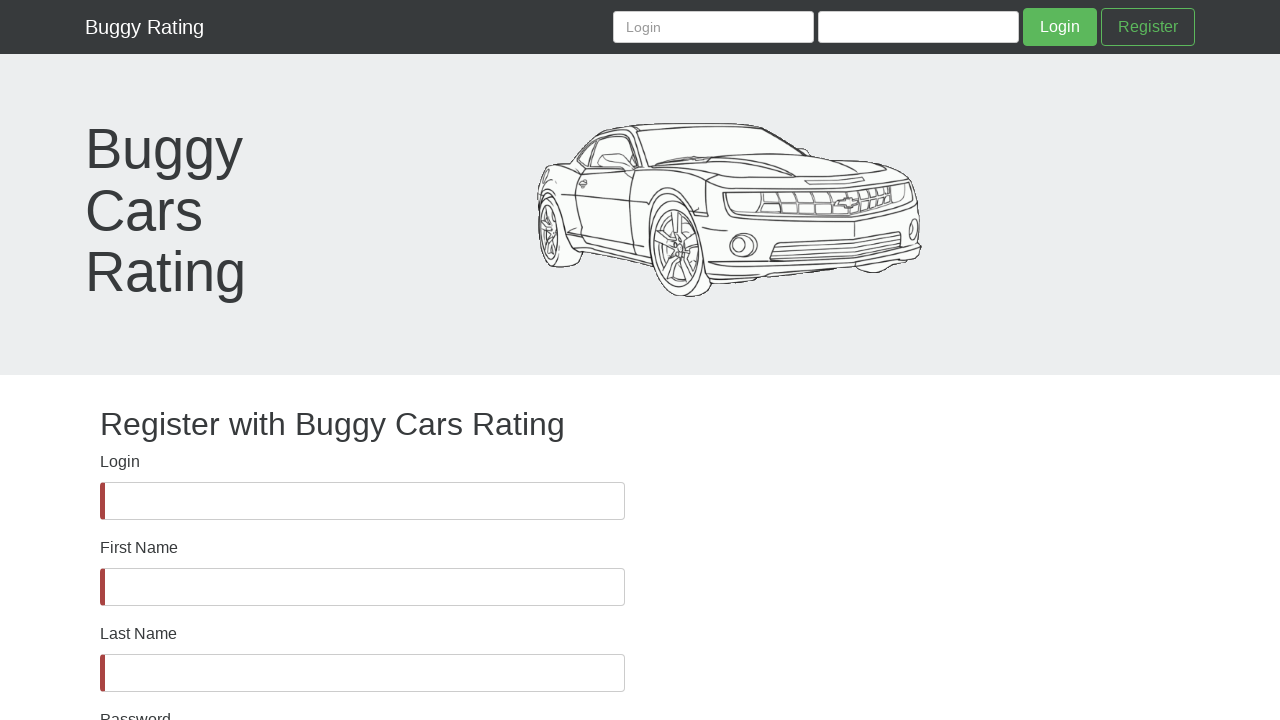

Filled password field with 5 emoji characters (🏆⚡🏆🏆🏆) on #password
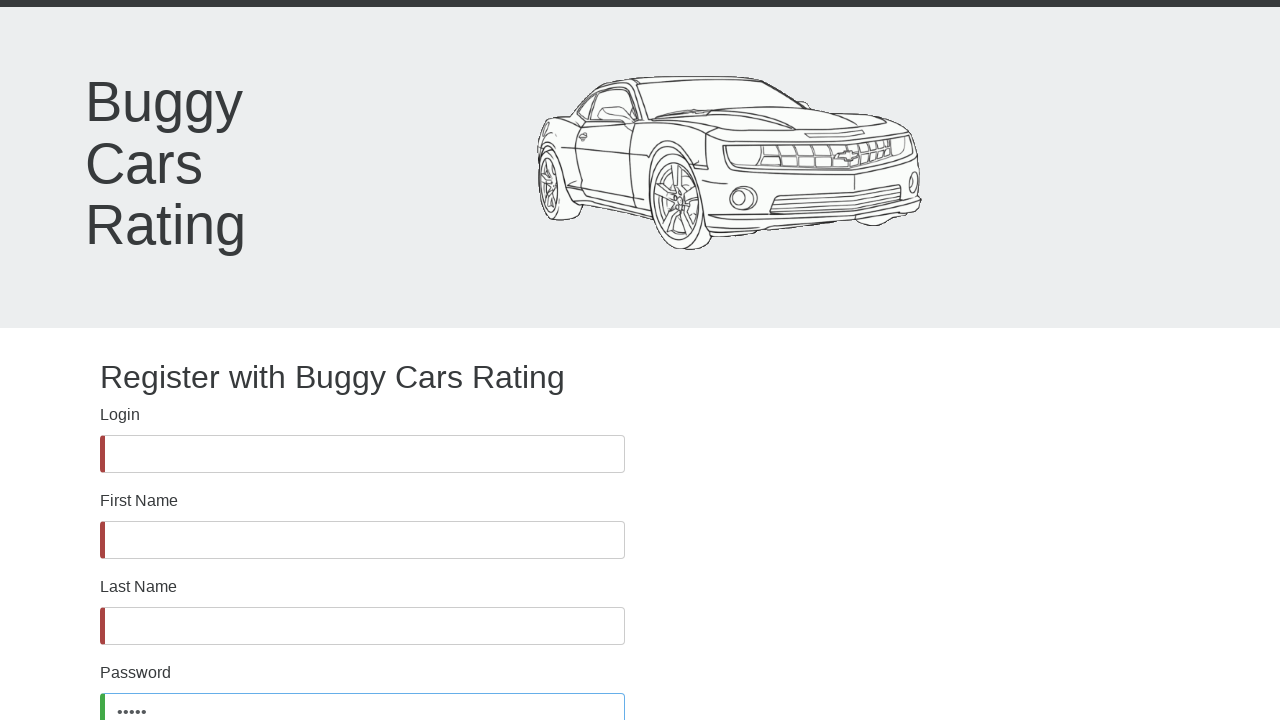

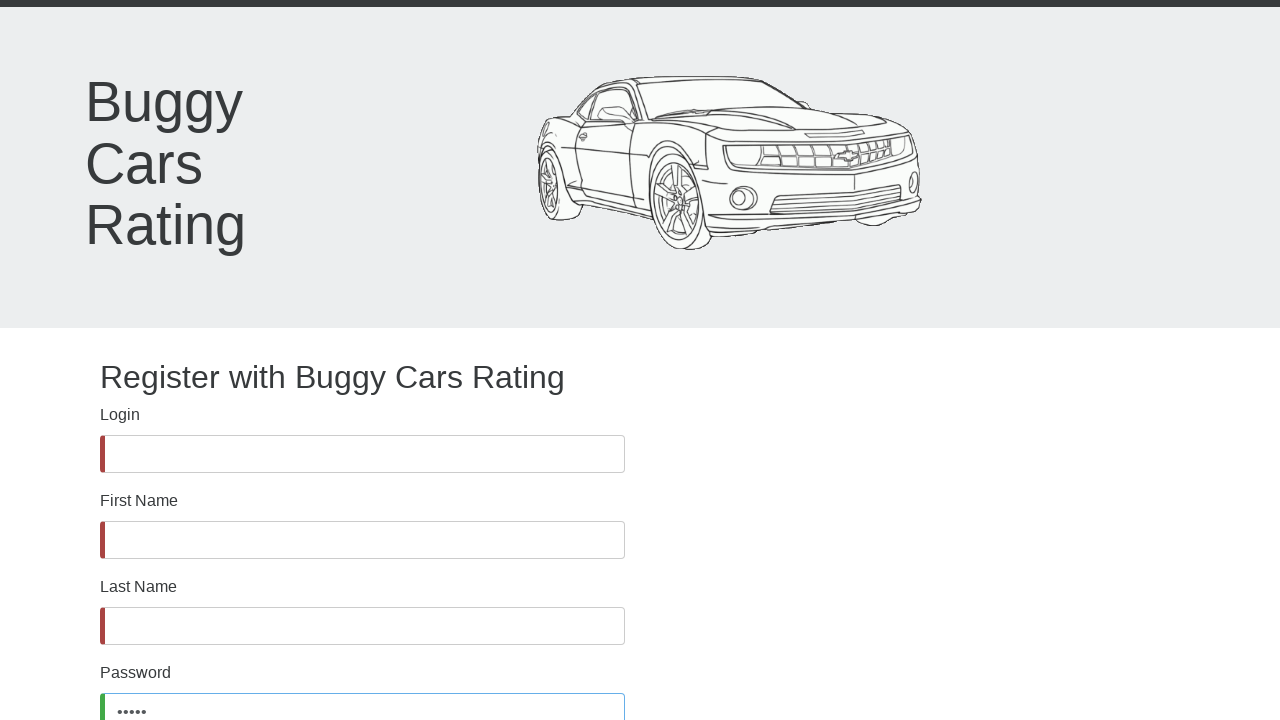